Tests clicking a link with a specific calculated number as text, then fills out a form with first name, last name, city, and country fields and submits it.

Starting URL: http://suninjuly.github.io/find_link_text

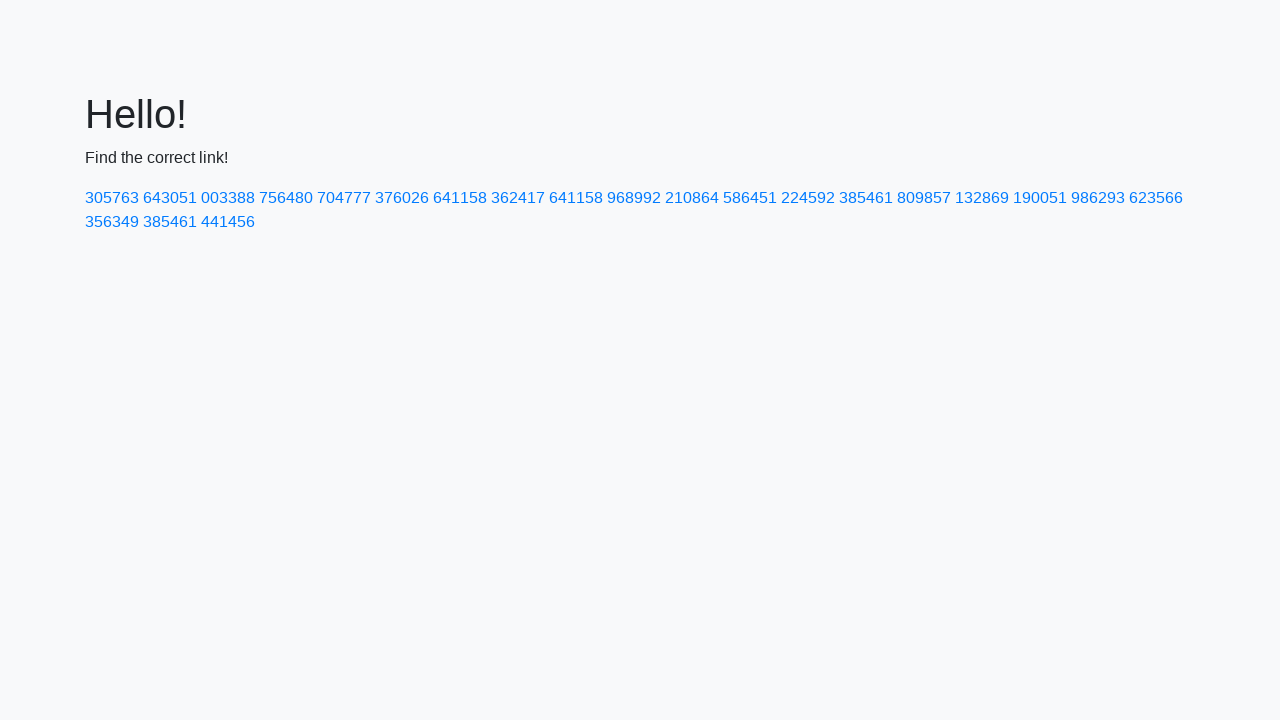

Clicked link with calculated secret number '224592' at (808, 198) on a:text('224592')
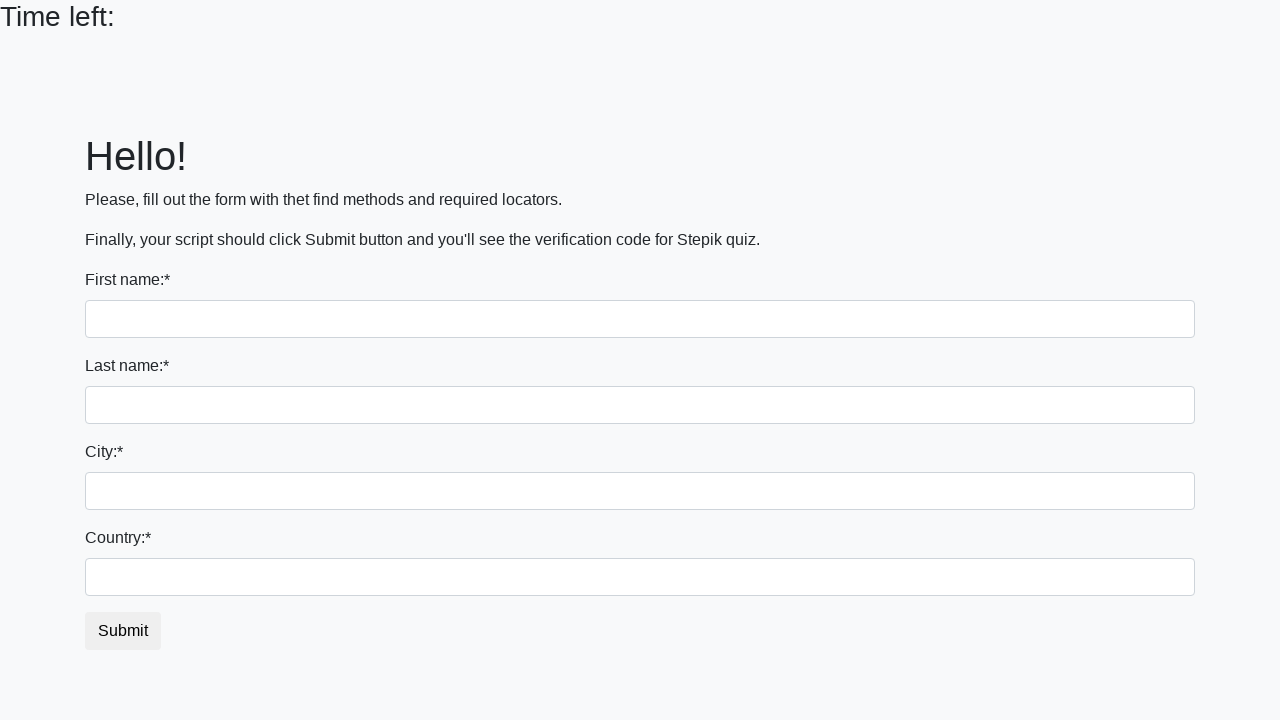

Filled first name field with 'Ivan' on input[name='first_name']
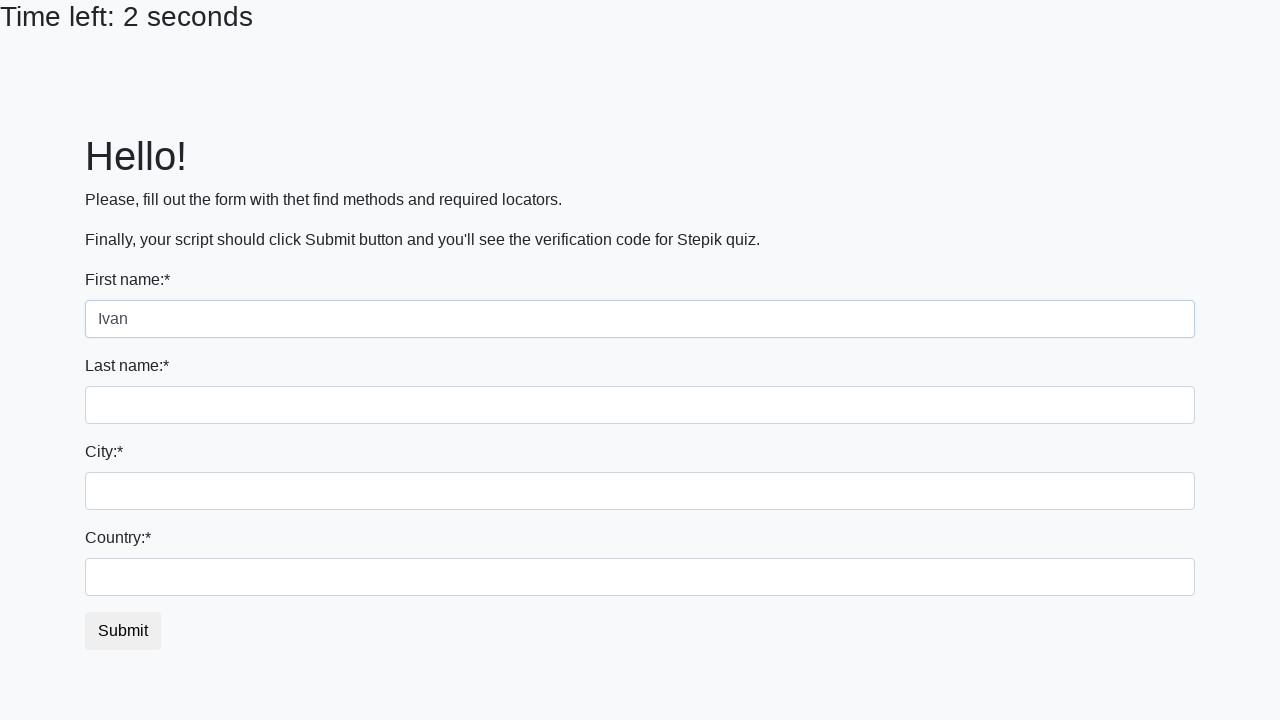

Filled last name field with 'Petrov' on input[name='last_name']
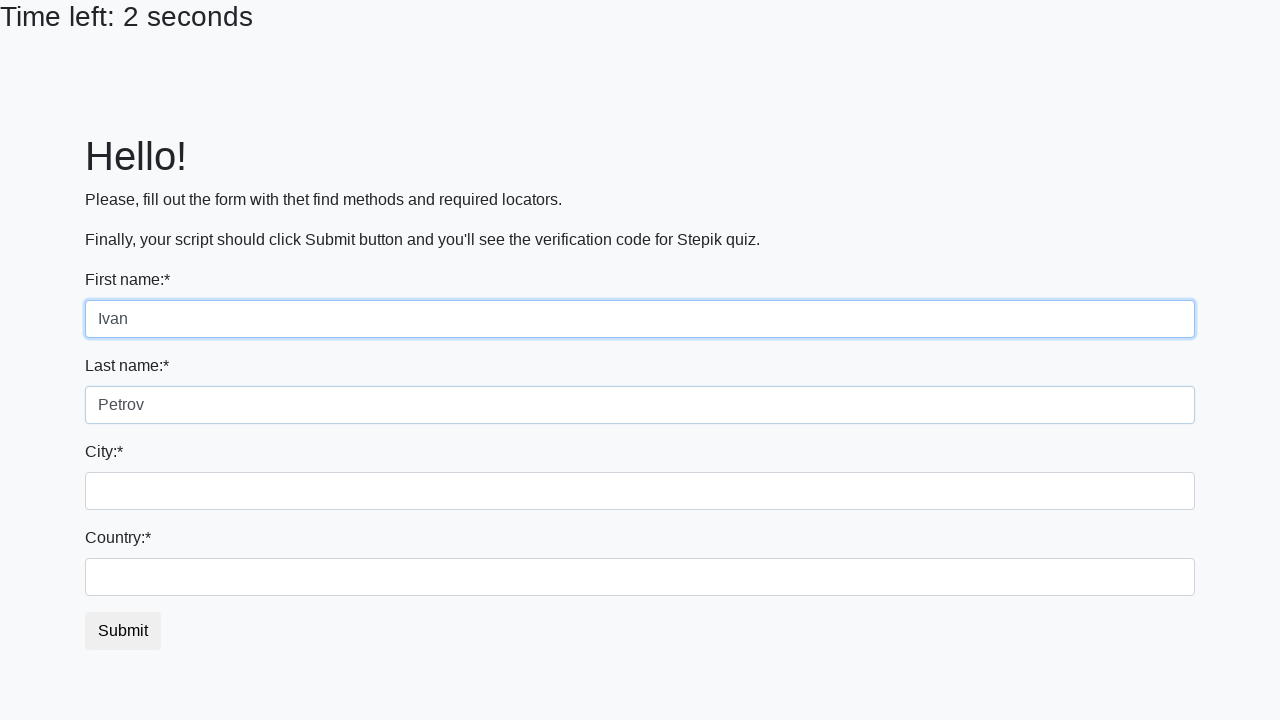

Filled city field with 'Smolensk' on .form-control.city
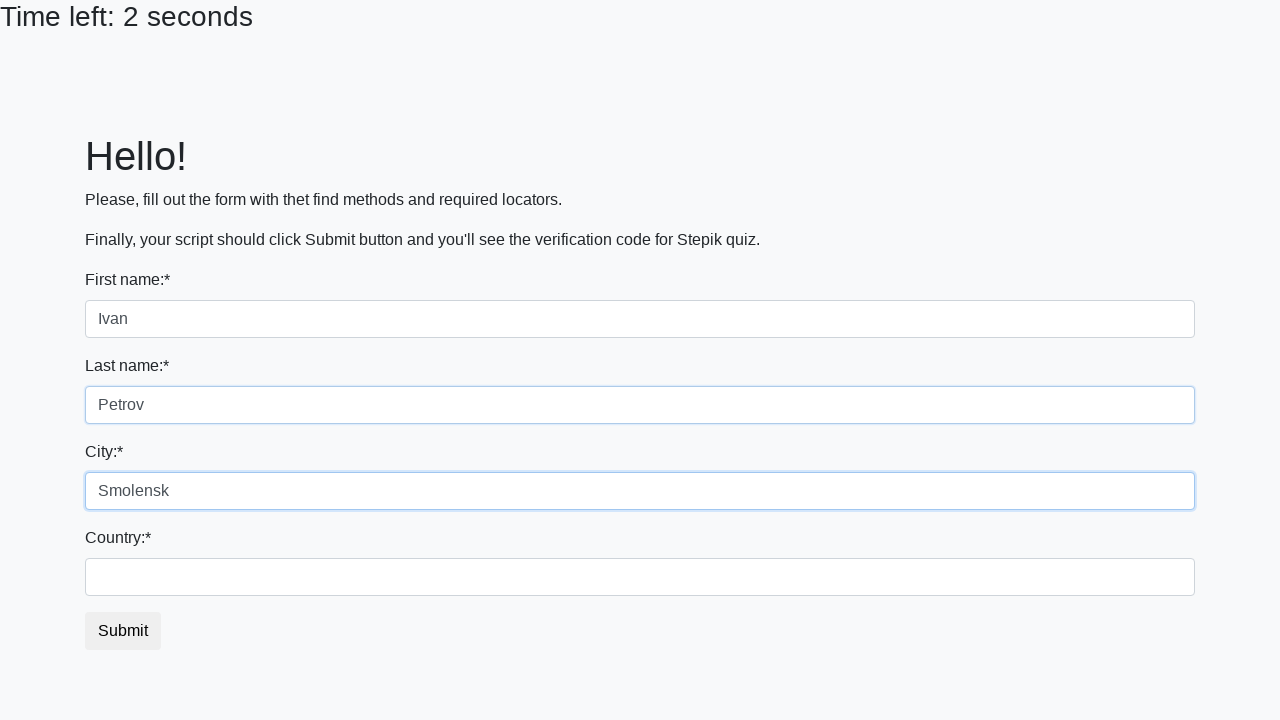

Filled country field with 'Russia' on #country
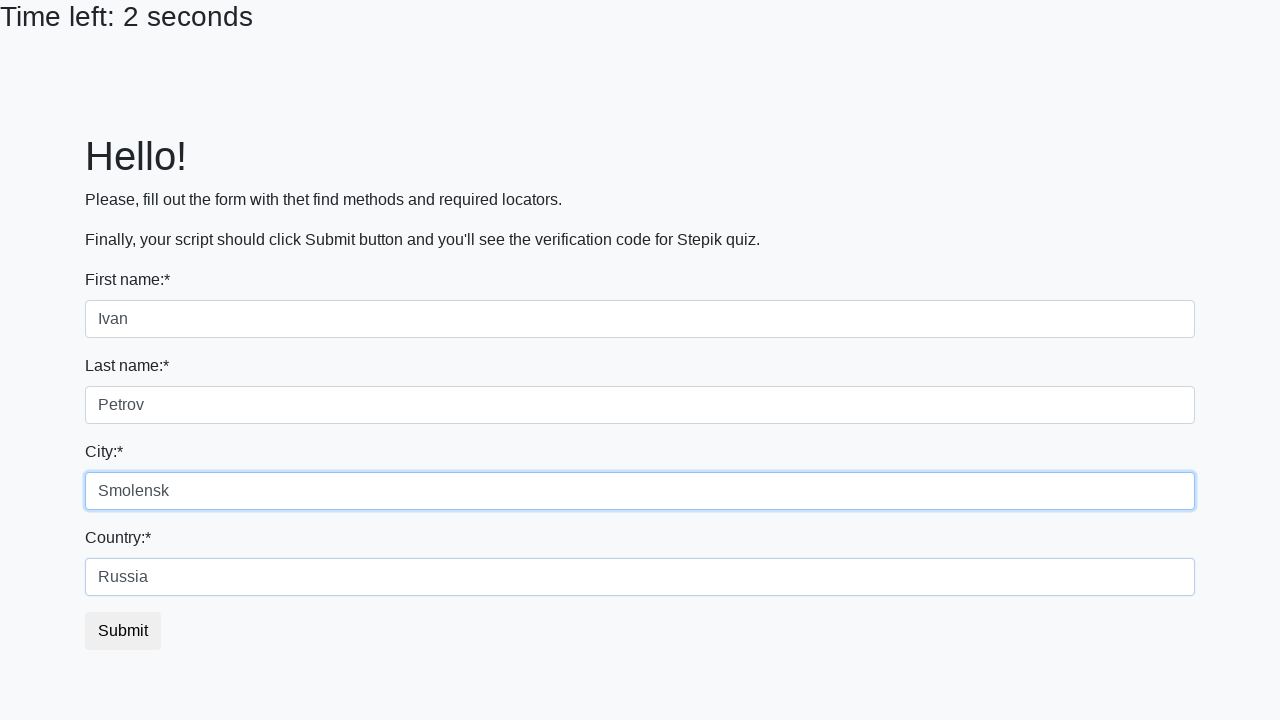

Clicked form submit button at (123, 631) on button.btn
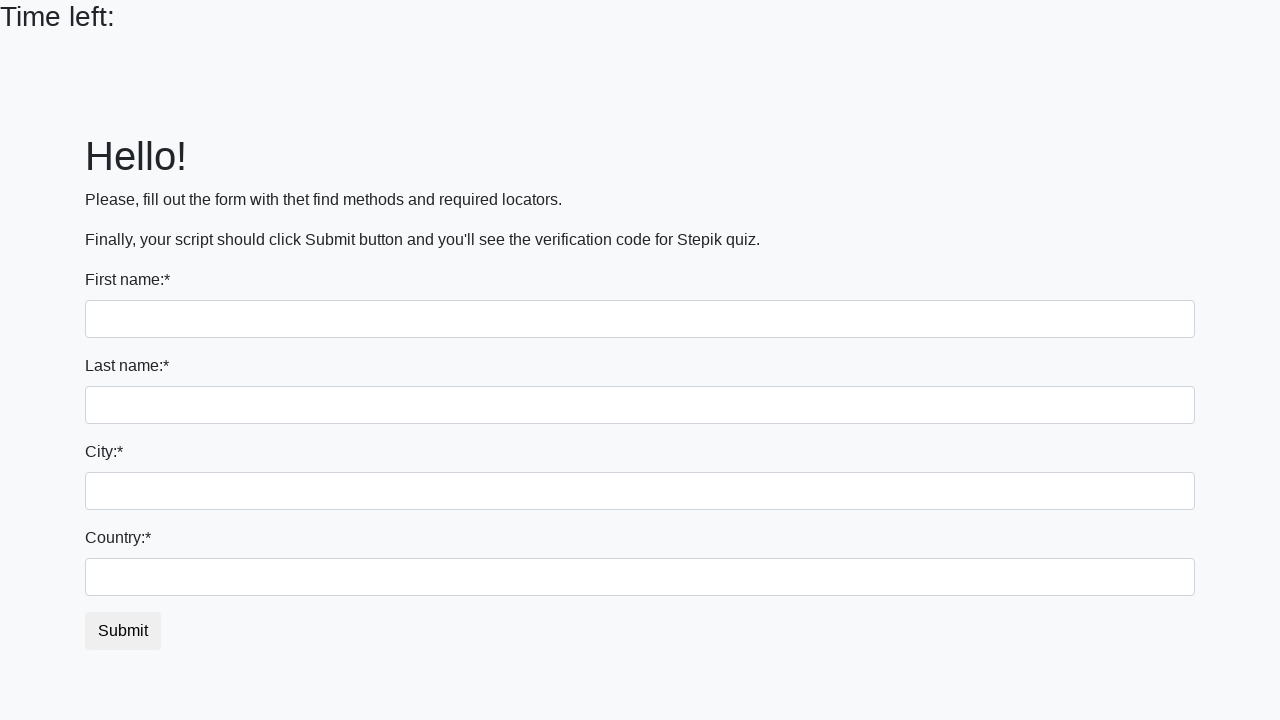

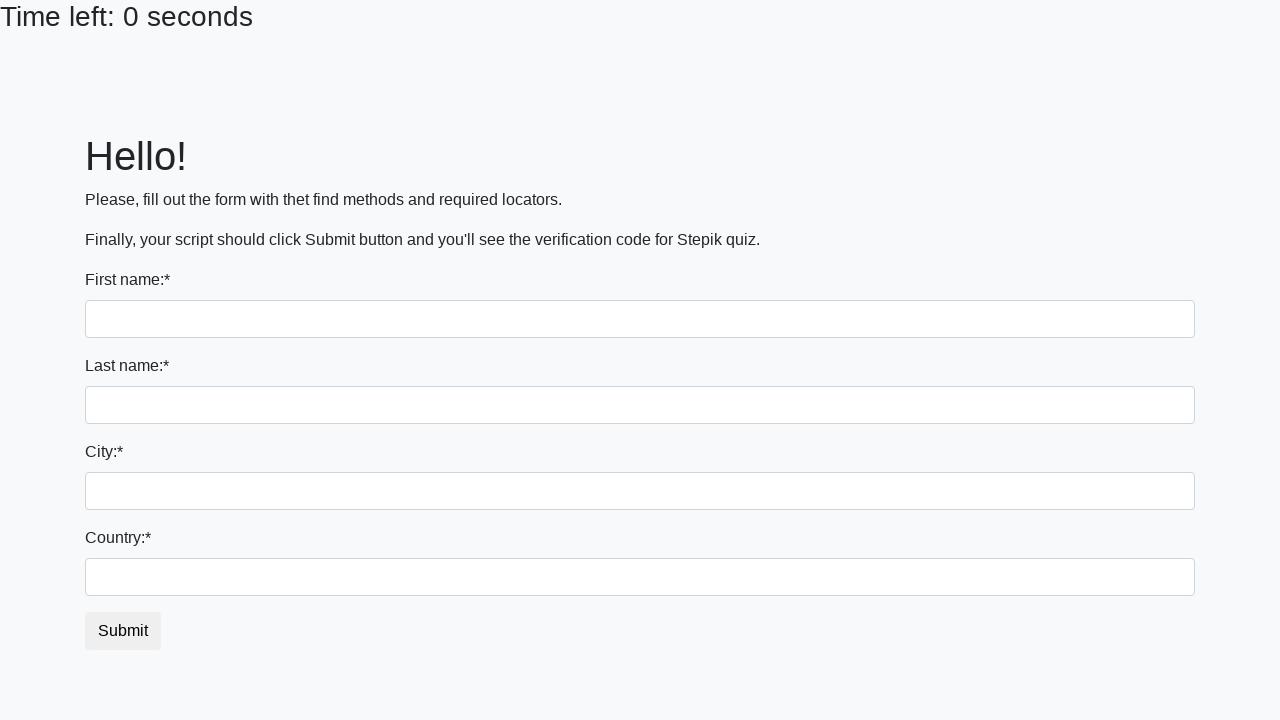